Navigates to the Internet test site and clicks on the A/B Testing link using Actions class

Starting URL: https://the-internet.herokuapp.com

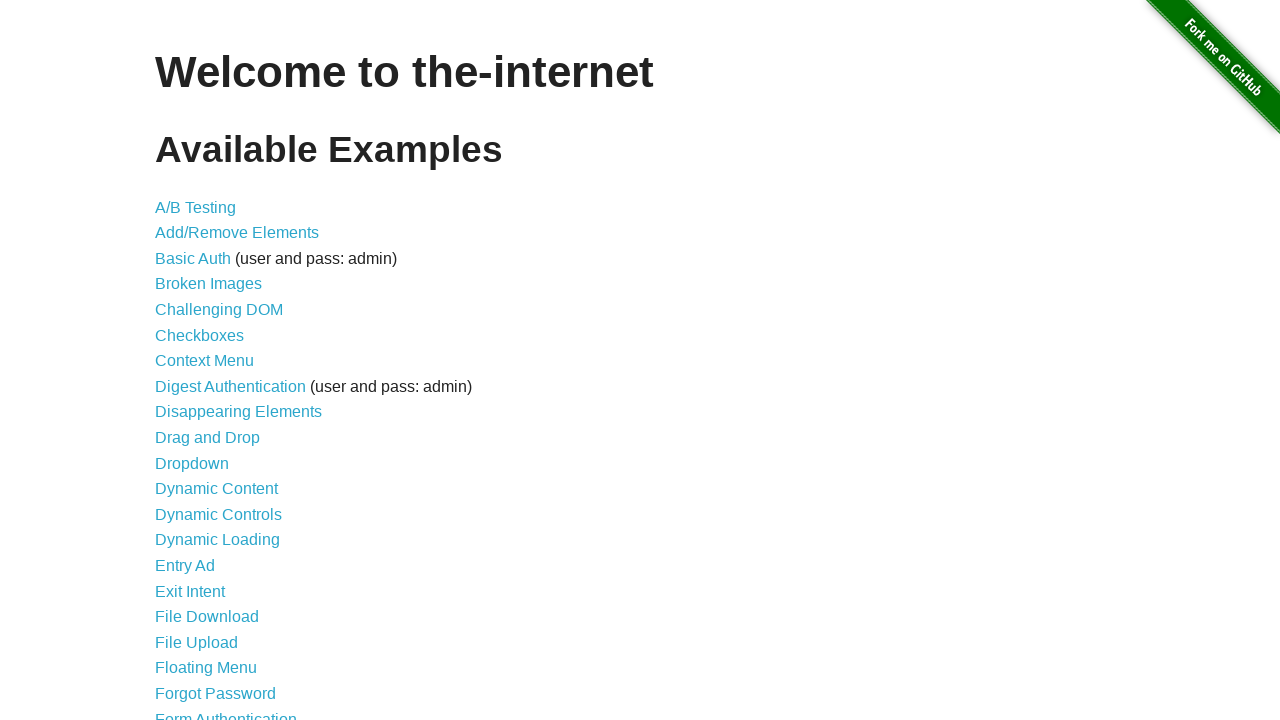

Navigated to the Internet test site at https://the-internet.herokuapp.com
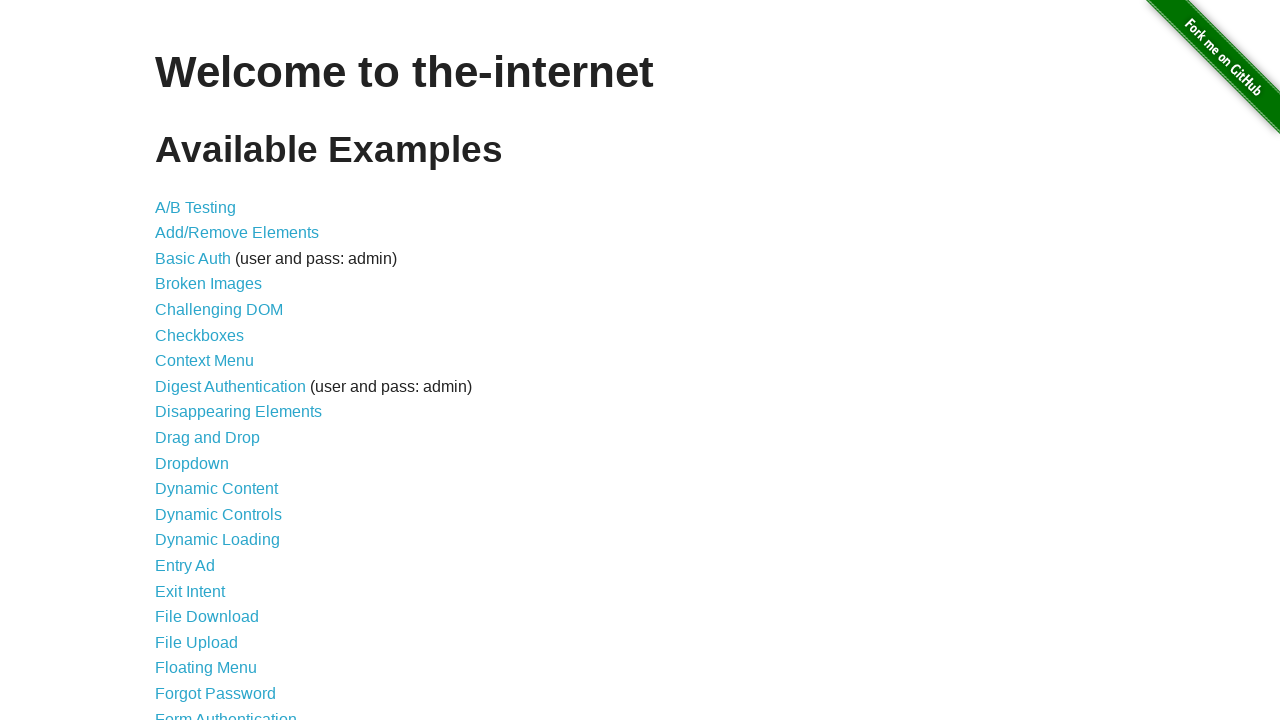

Clicked on A/B Testing link at (196, 207) on text=A/B Testing
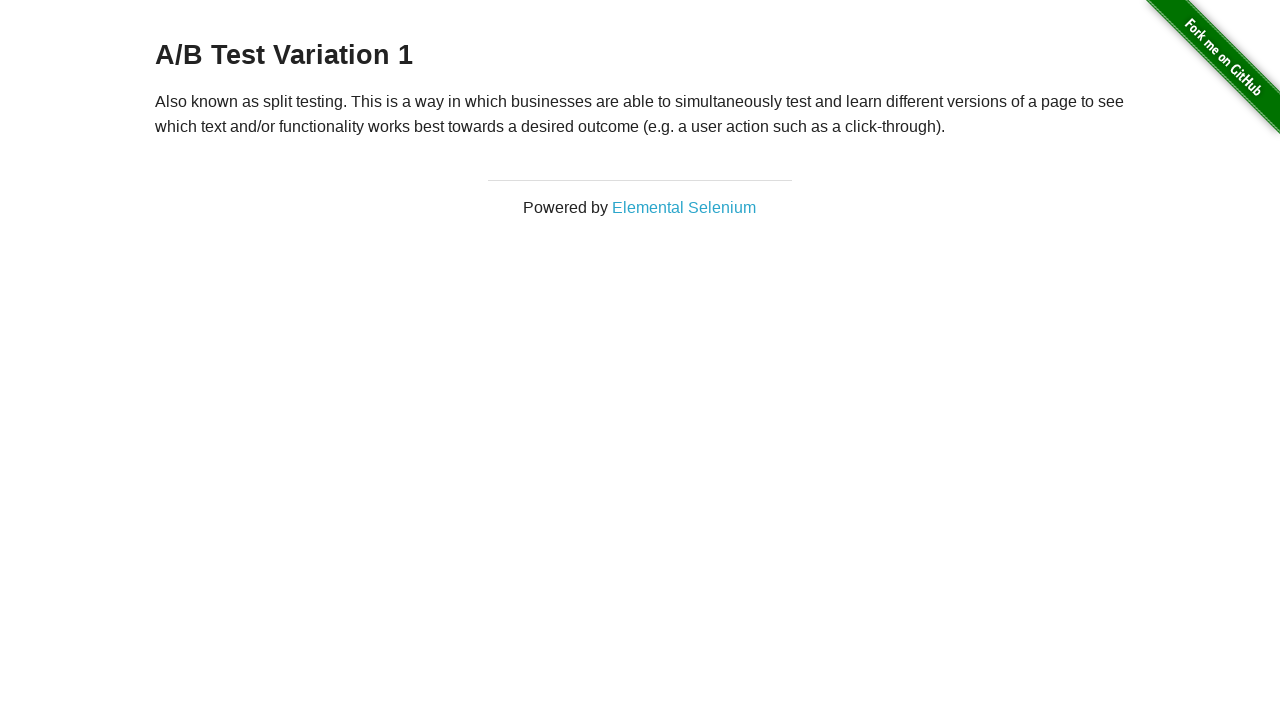

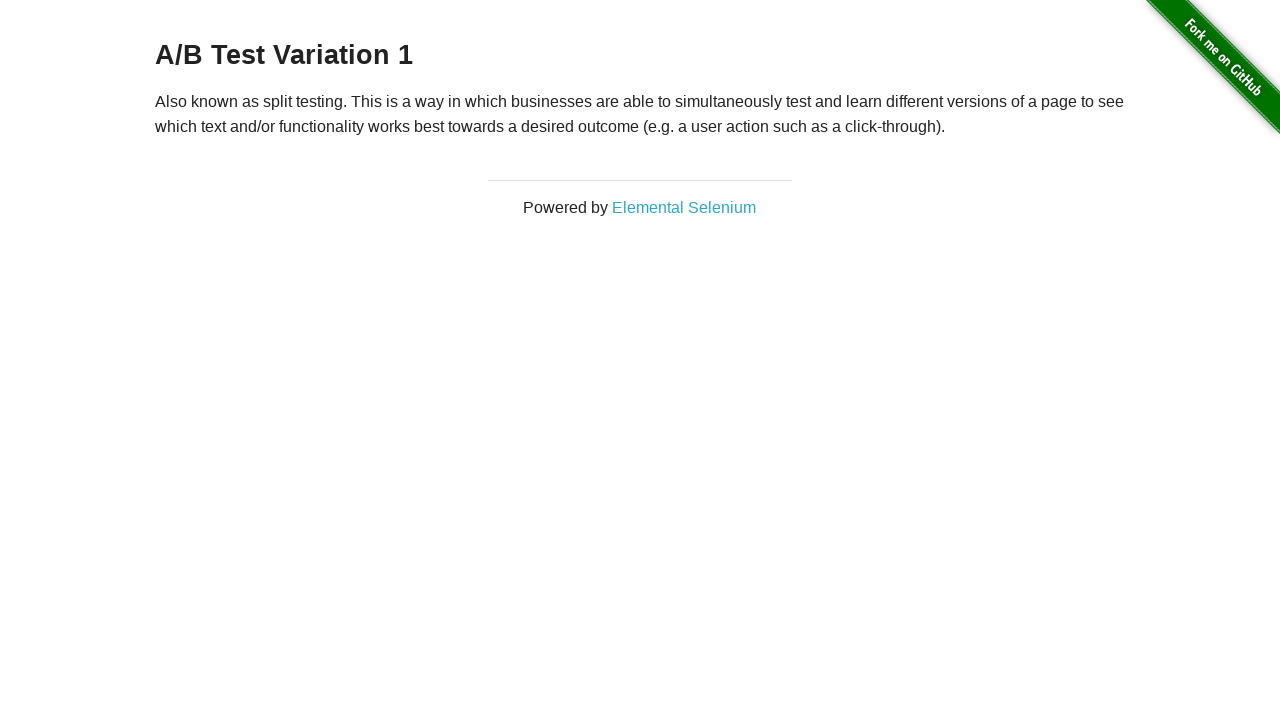